Tests browser navigation forward functionality by going back then forward and verifying the URL returns to GitHub

Starting URL: https://github.com/

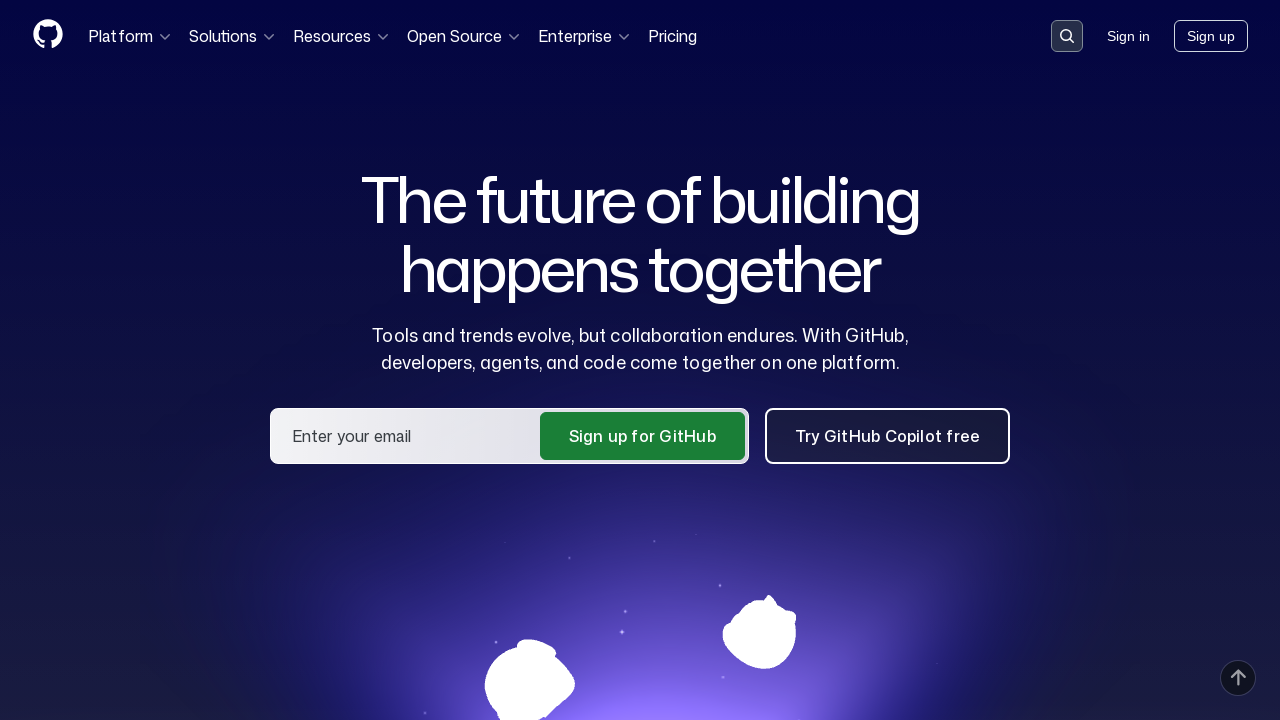

Navigated to GitHub homepage
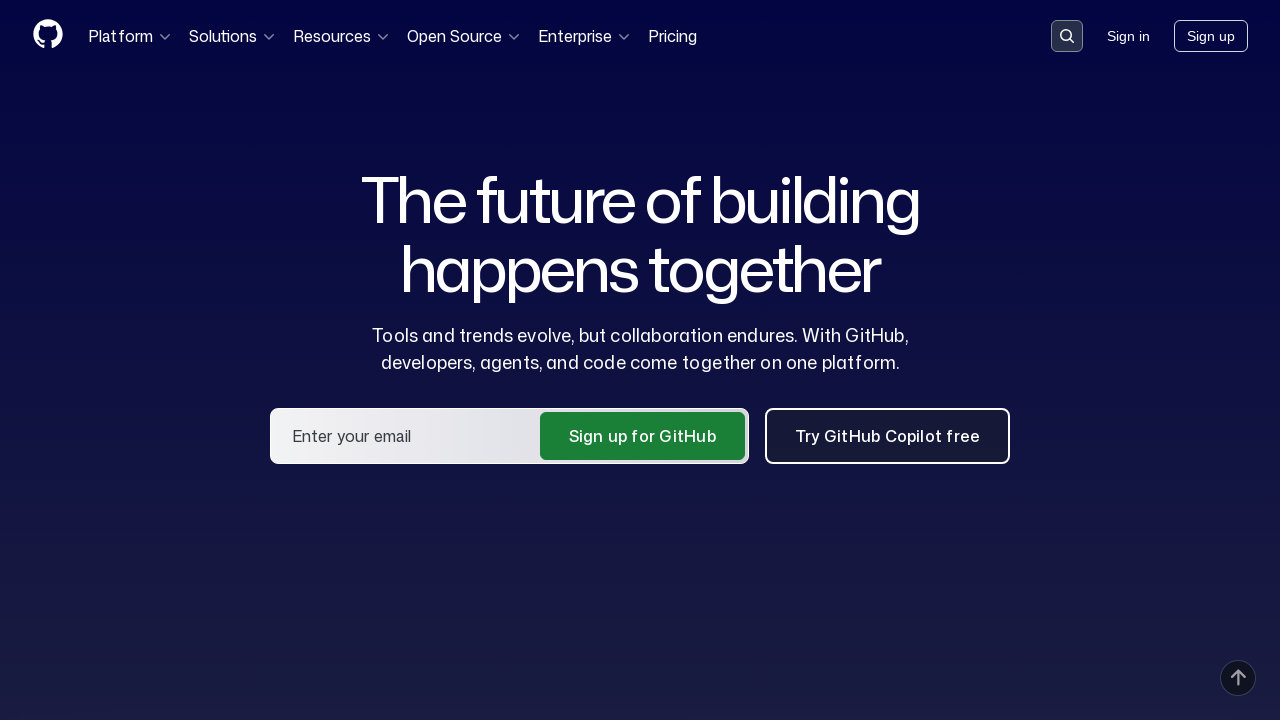

Navigated to DuckDuckGo
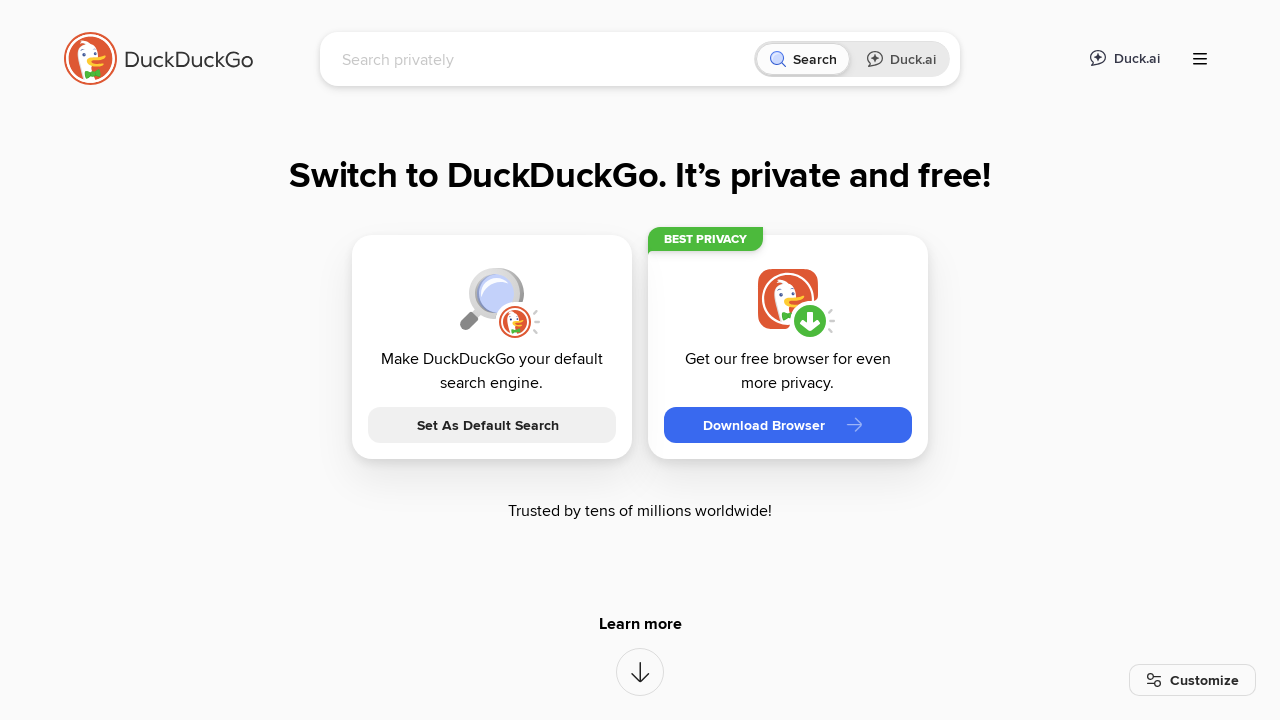

Navigated back to GitHub
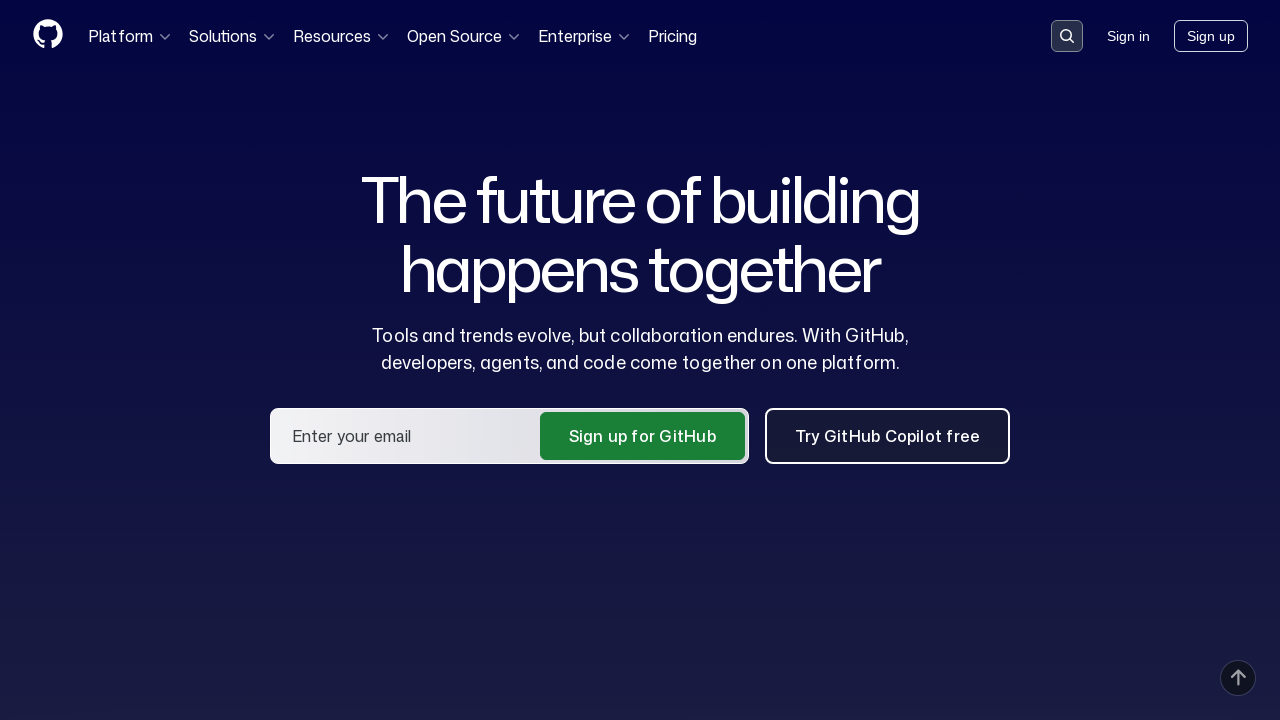

Navigated forward to DuckDuckGo
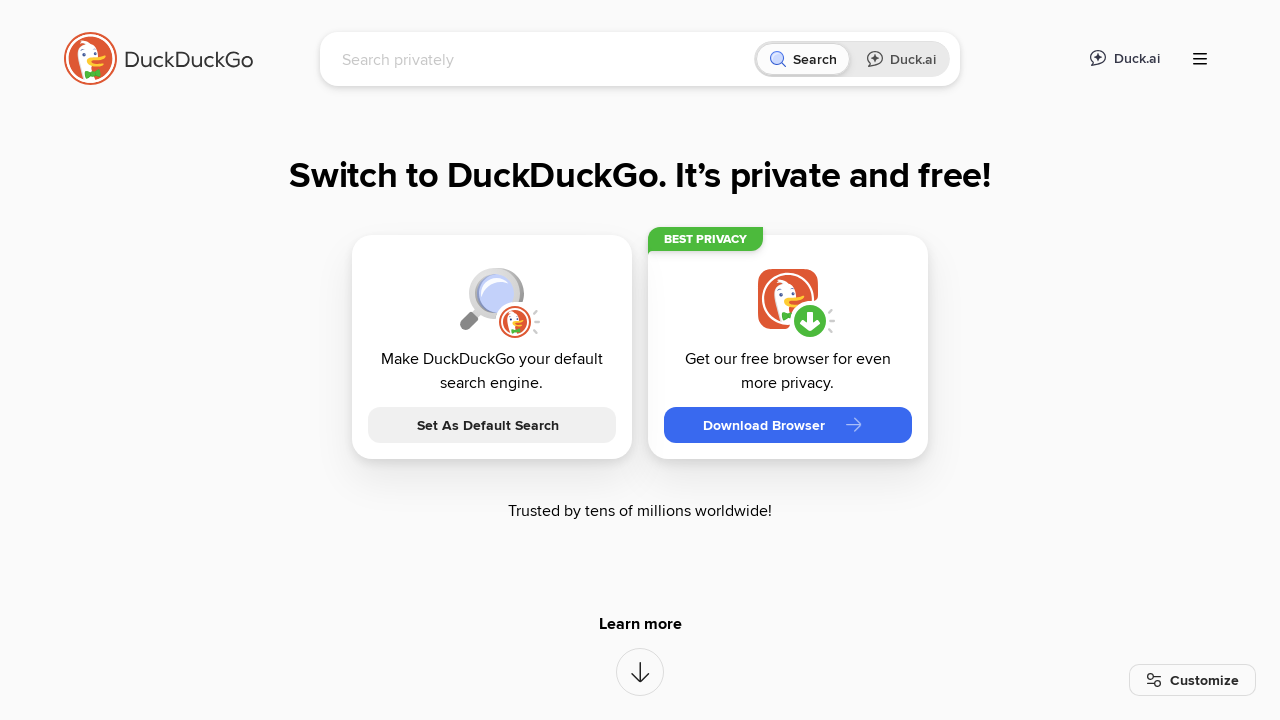

Verified URL returned to DuckDuckGo after navigating forward
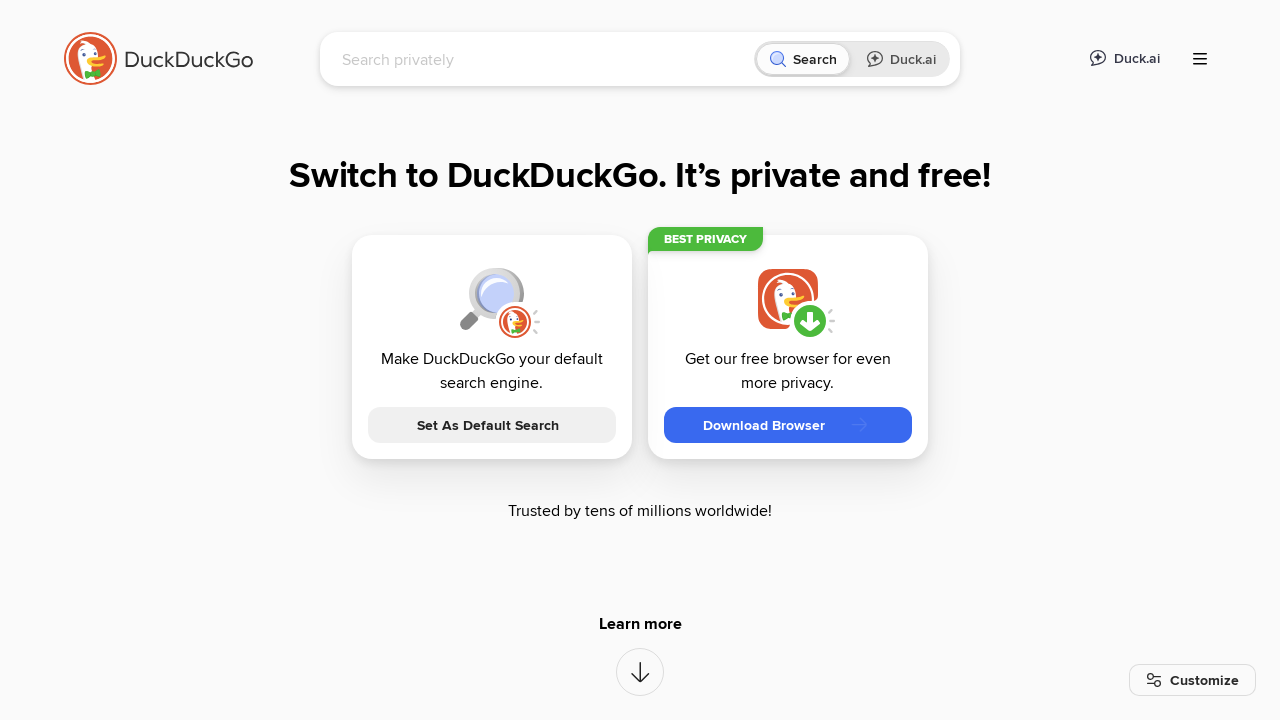

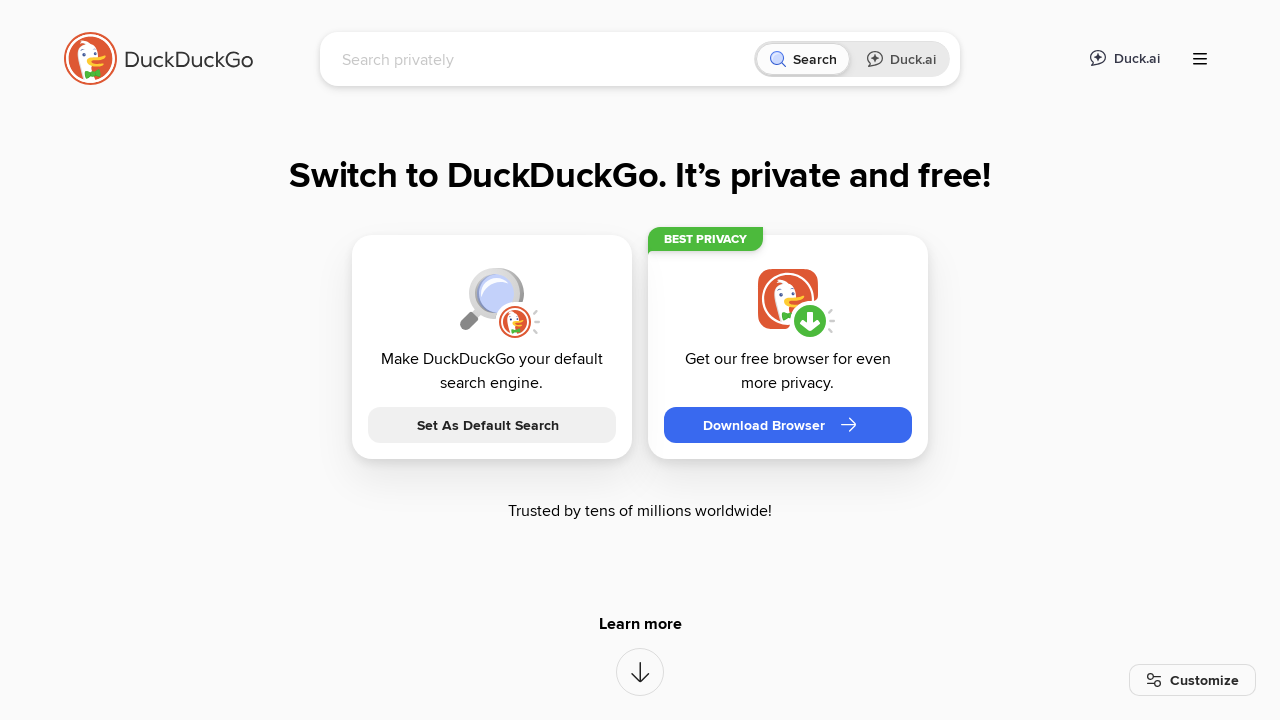